Tests a data types form by filling in personal information fields (name, address, email, phone, city, country, job, company) while leaving zip code empty, then submits the form and verifies field validation colors.

Starting URL: https://bonigarcia.dev/selenium-webdriver-java/data-types.html

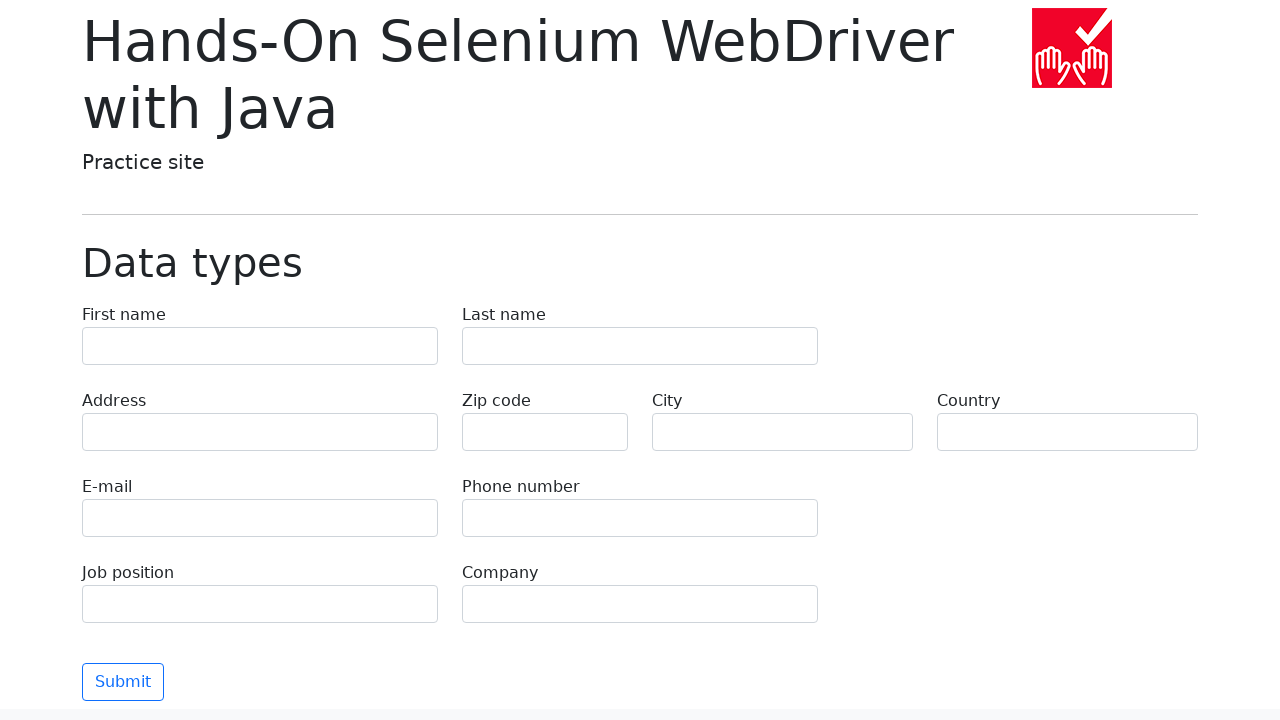

Filled first name field with 'Иван' on input[name='first-name']
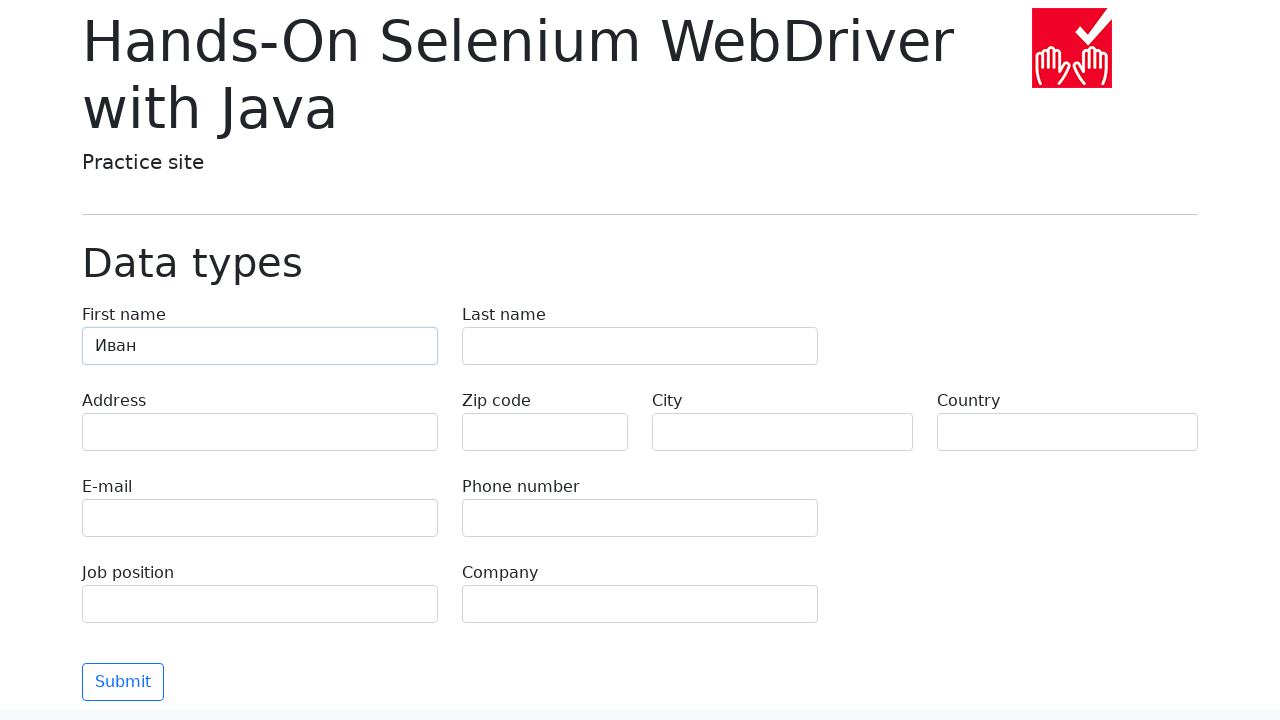

Filled last name field with 'Петров' on input[name='last-name']
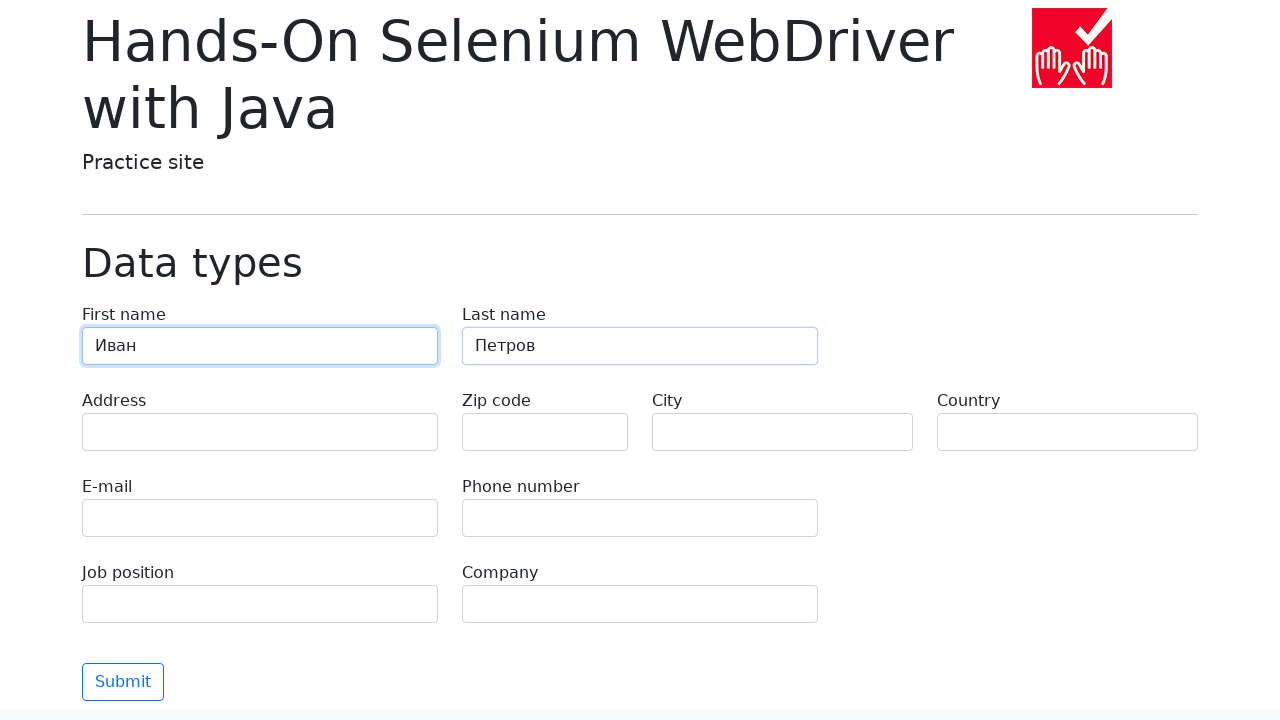

Filled address field with 'Ленина, 55-3' on input[name='address']
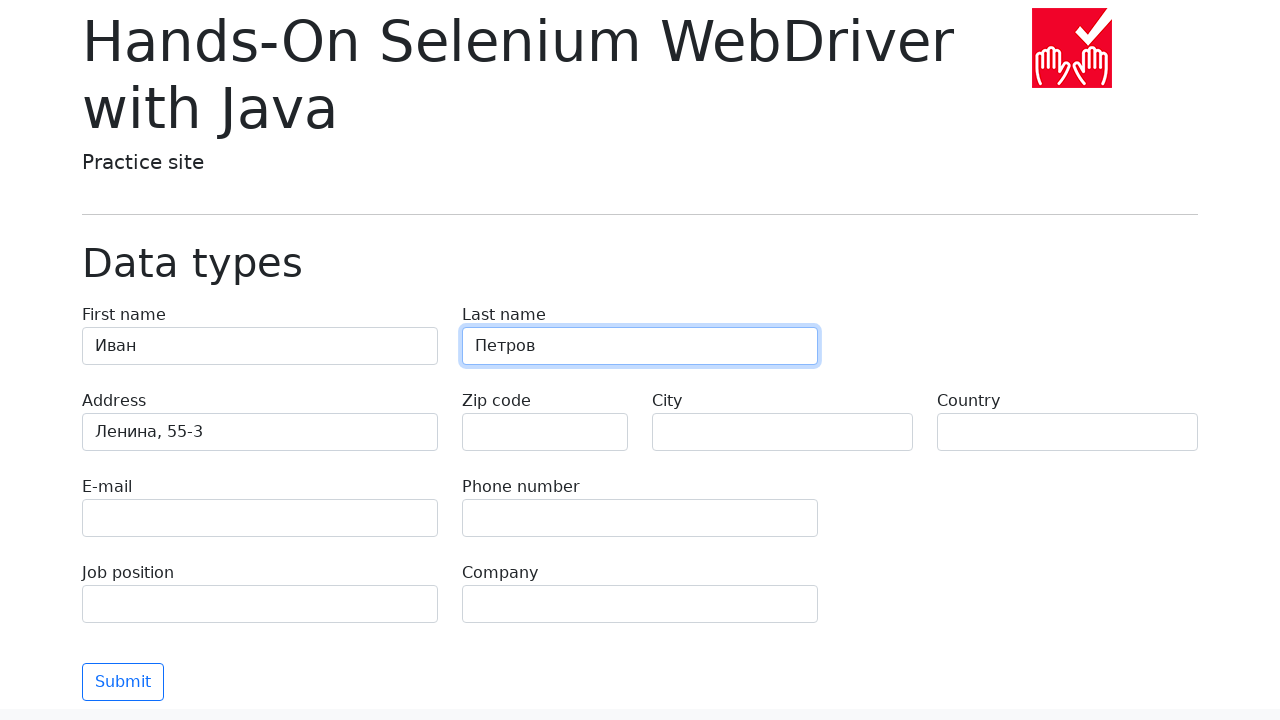

Filled email field with 'test@skypro.com' on input[name='e-mail']
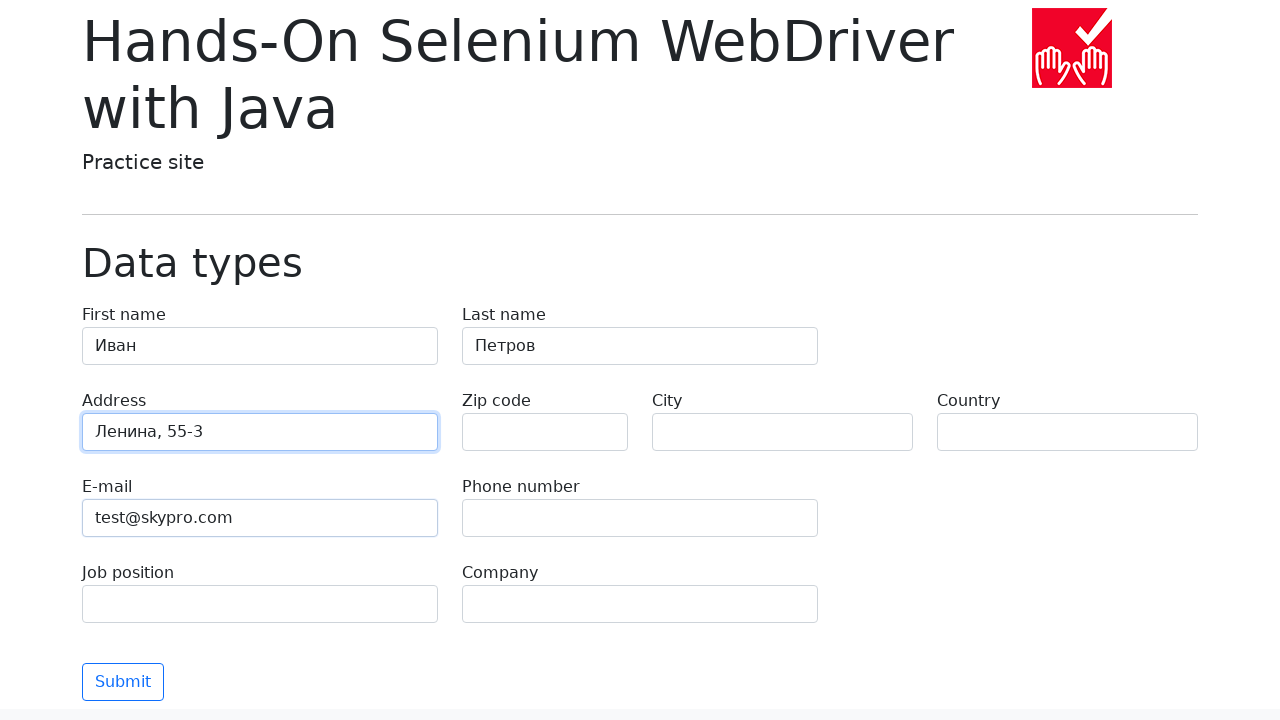

Filled phone field with '+7985899998787' on input[name='phone']
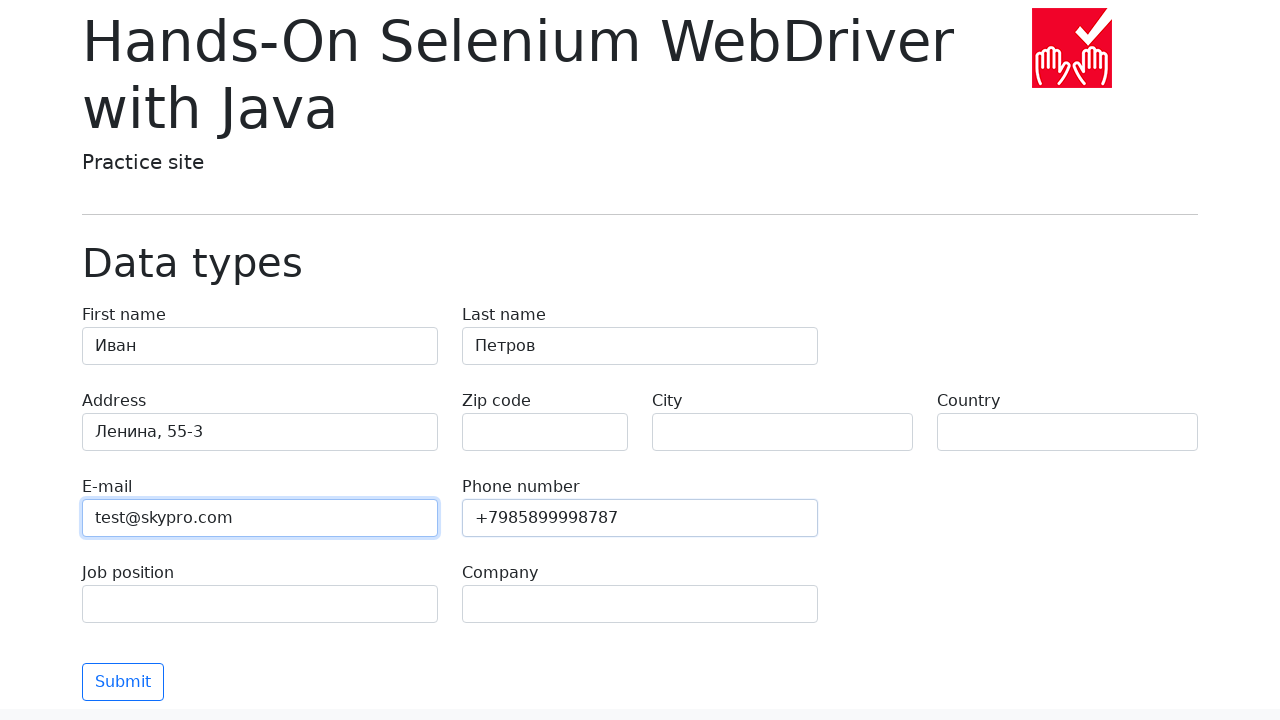

Left zip code field empty for validation testing on input[name='zip-code']
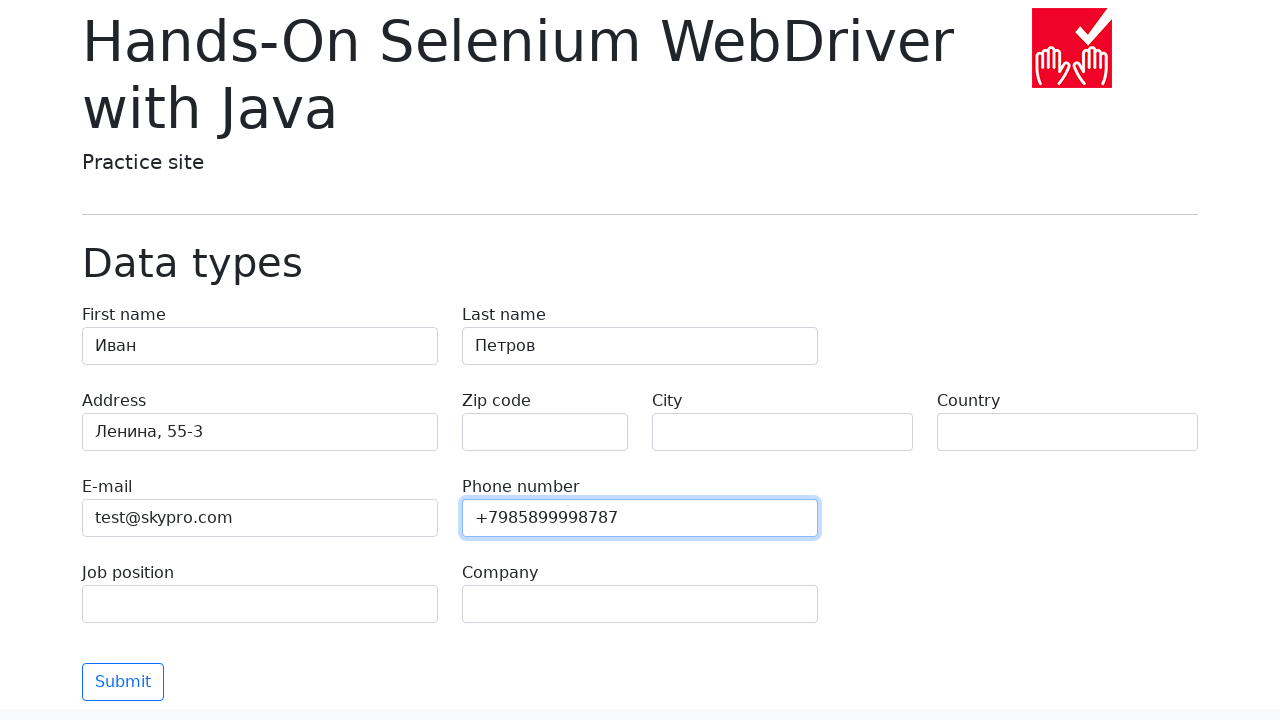

Filled city field with 'Москва' on input[name='city']
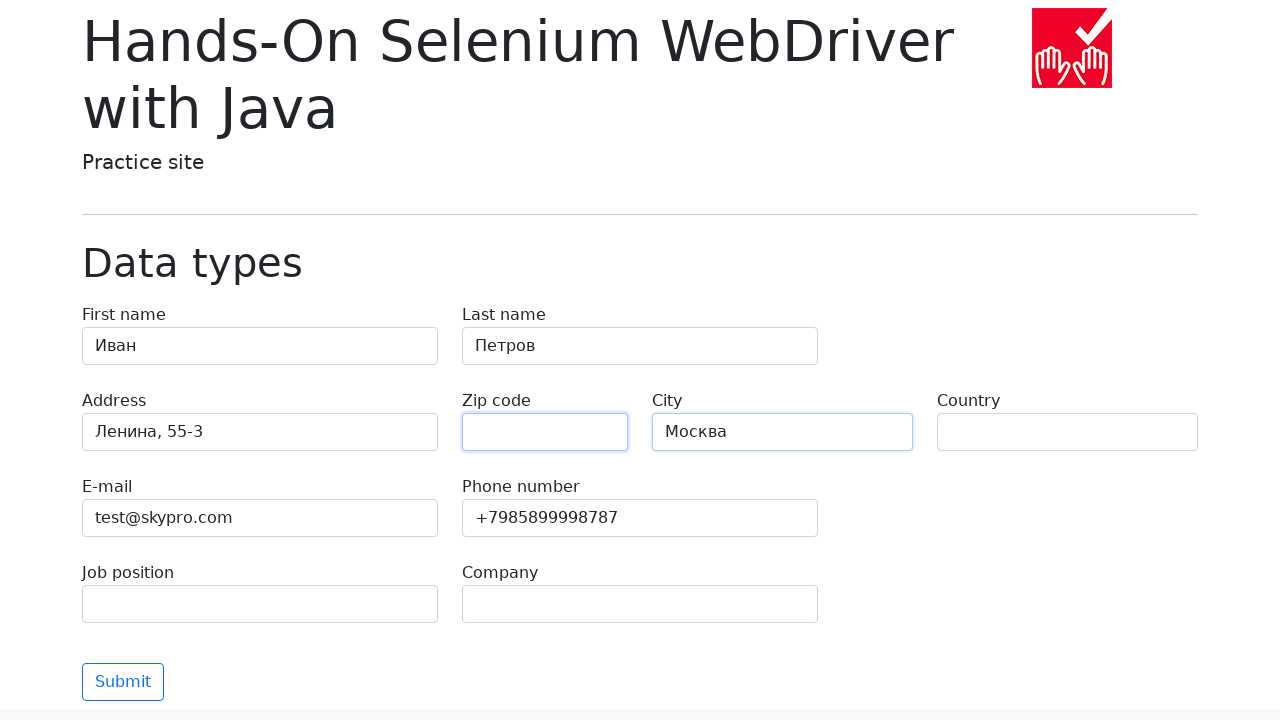

Filled country field with 'Россия' on input[name='country']
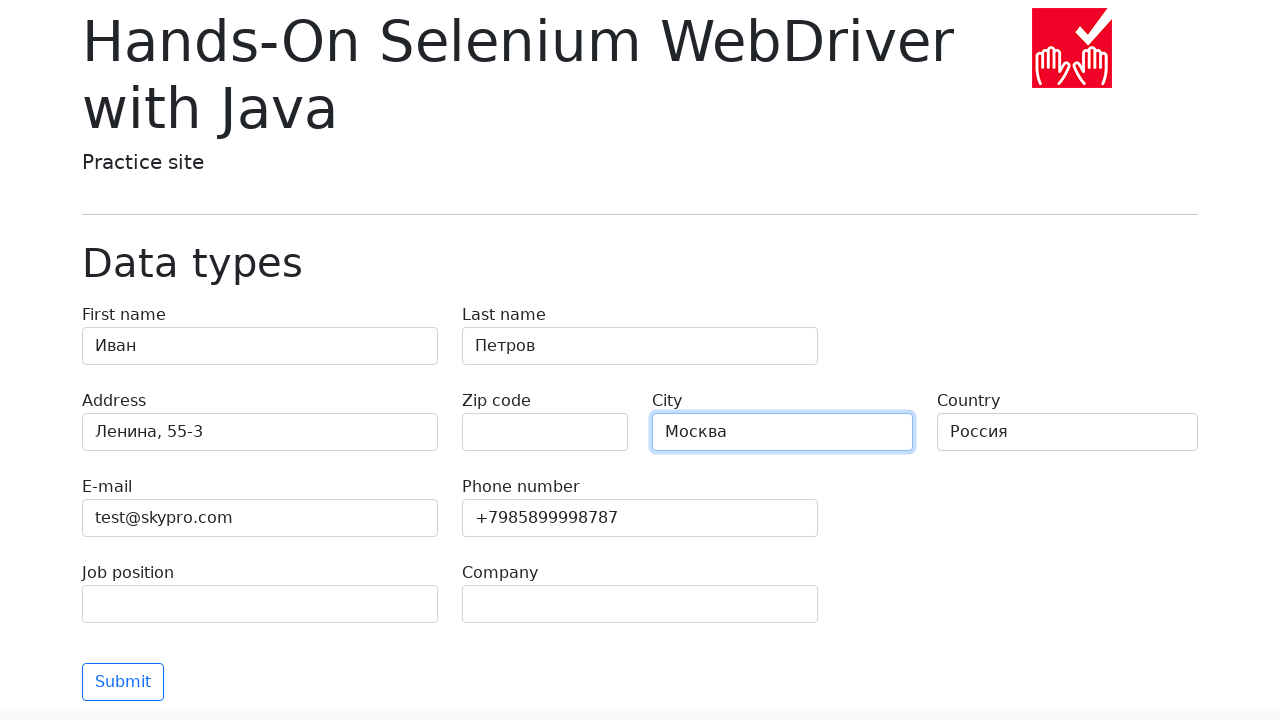

Filled job position field with 'QA' on input[name='job-position']
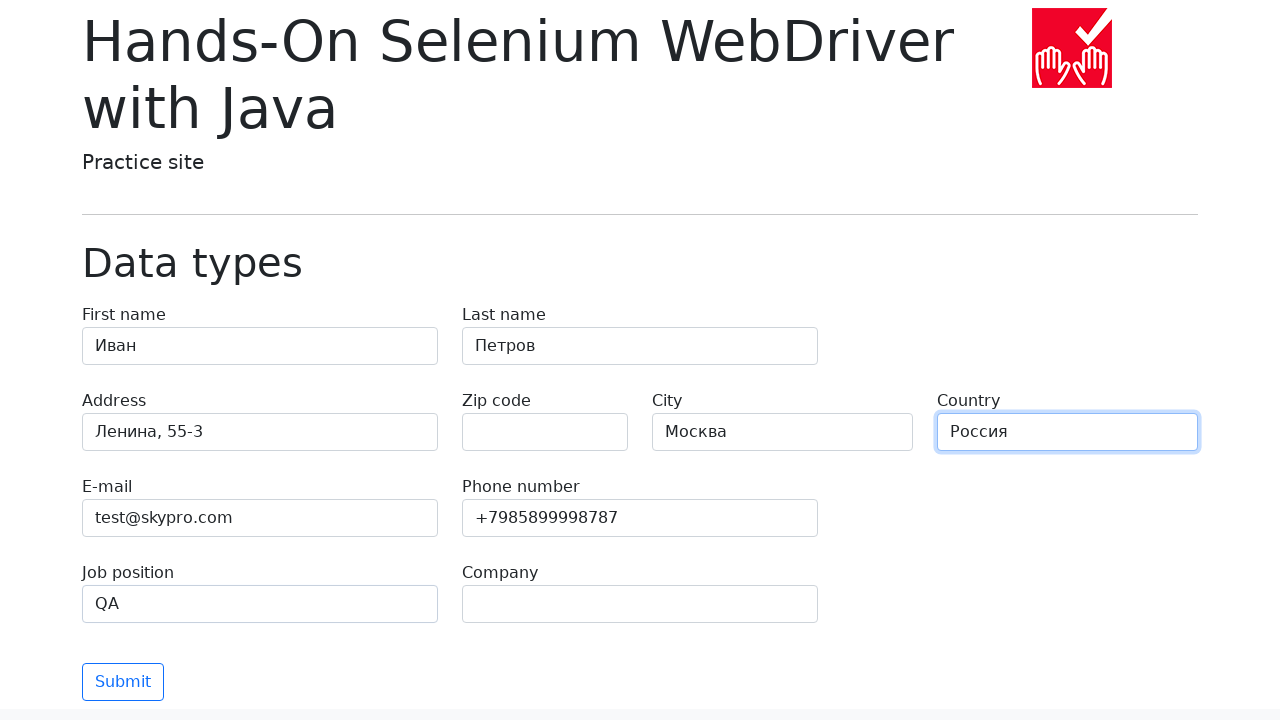

Filled company field with 'SkyPro' on input[name='company']
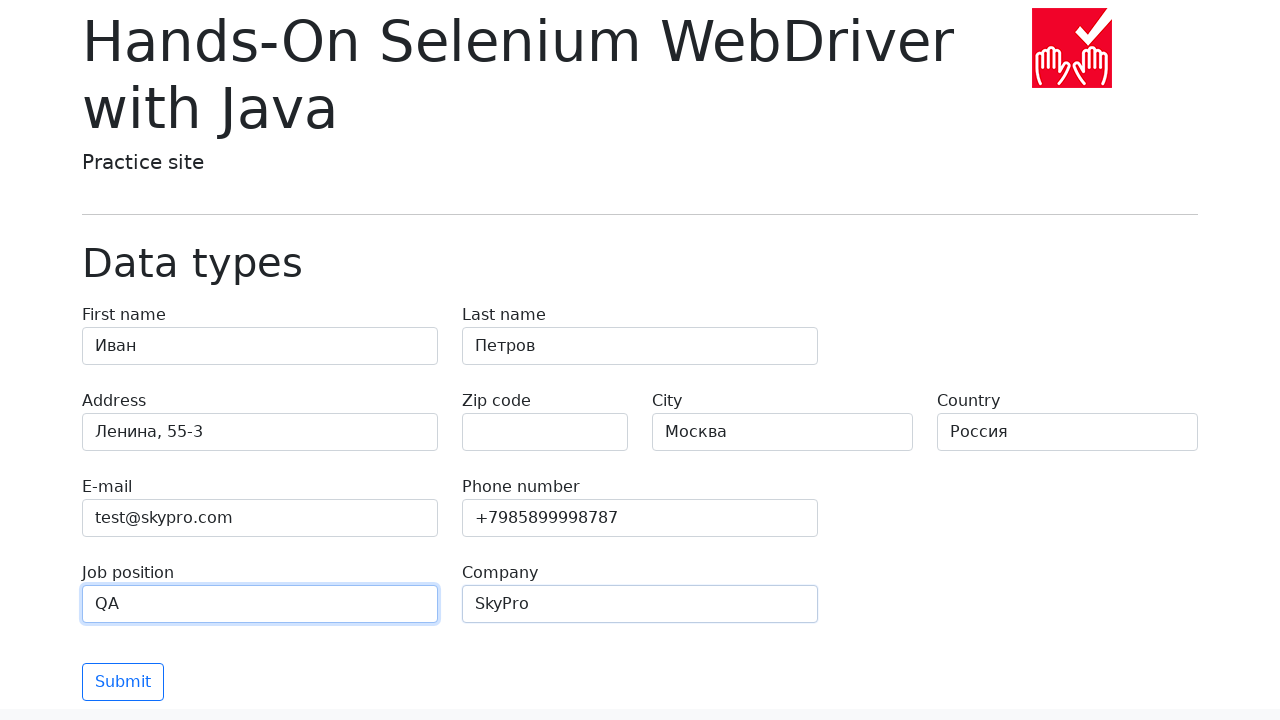

Scrolled to submit button
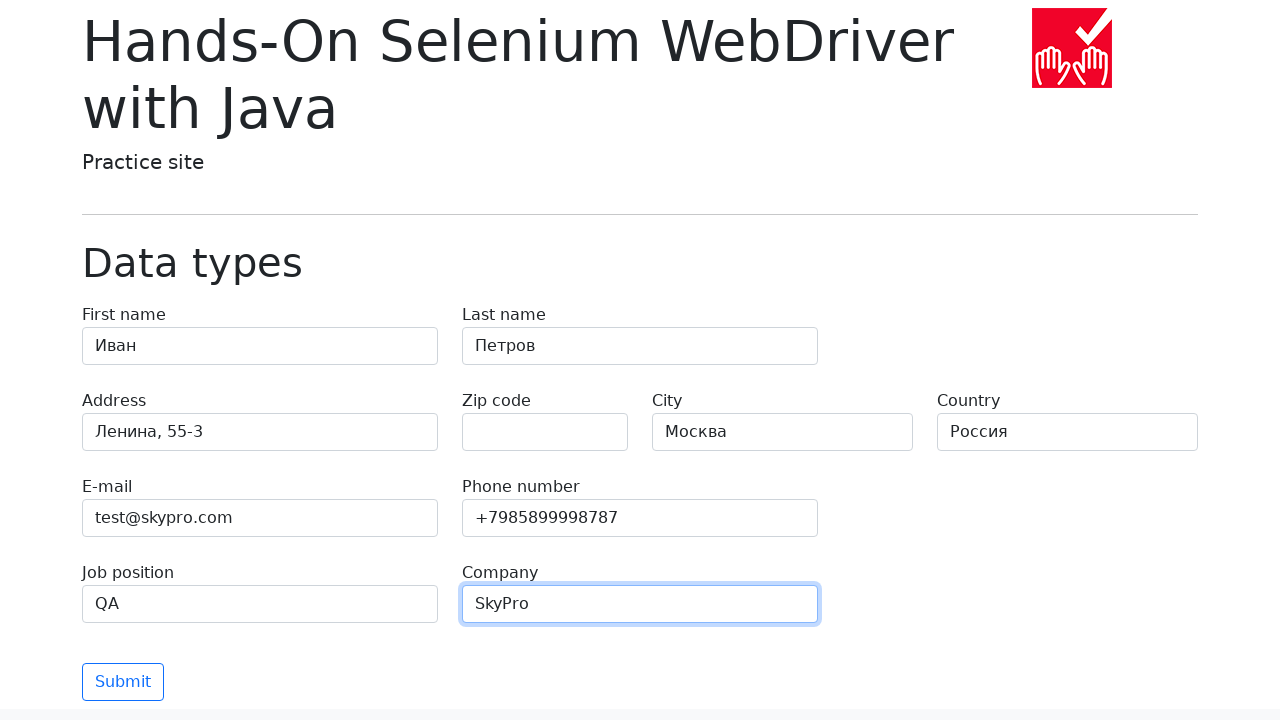

Clicked submit button to submit the form at (123, 682) on button.btn
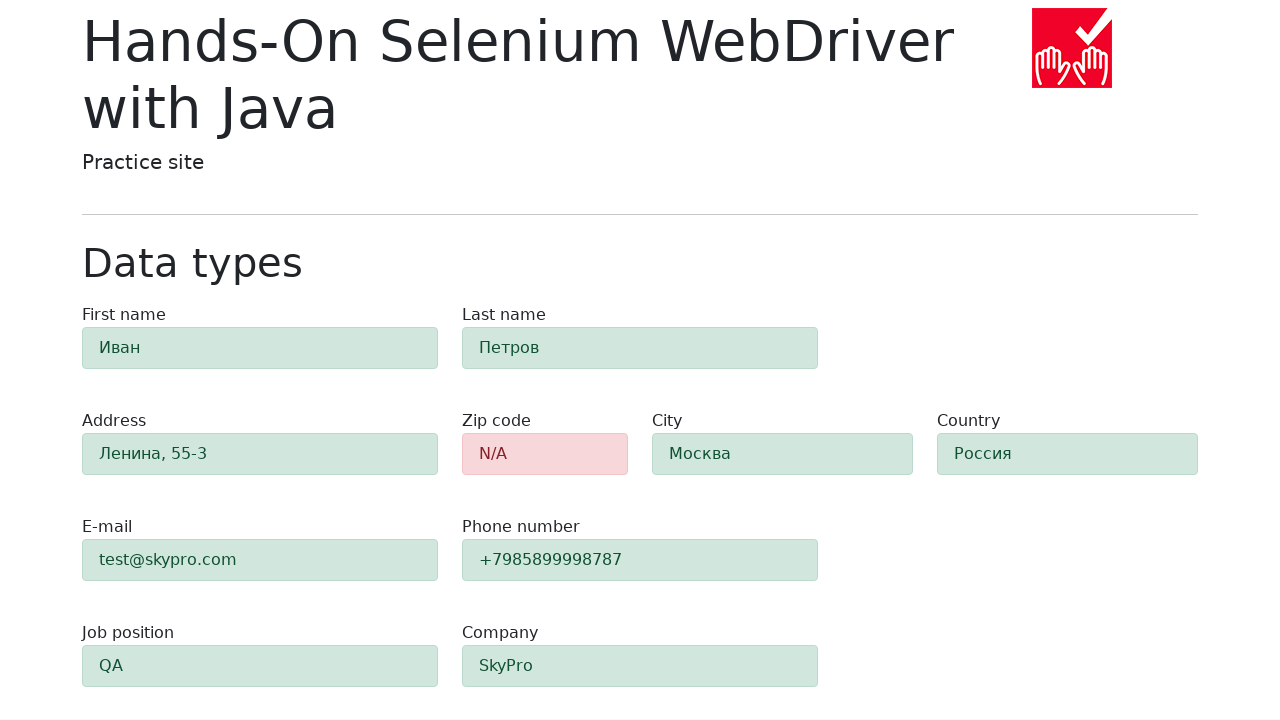

Form validation completed and zip-code field is visible
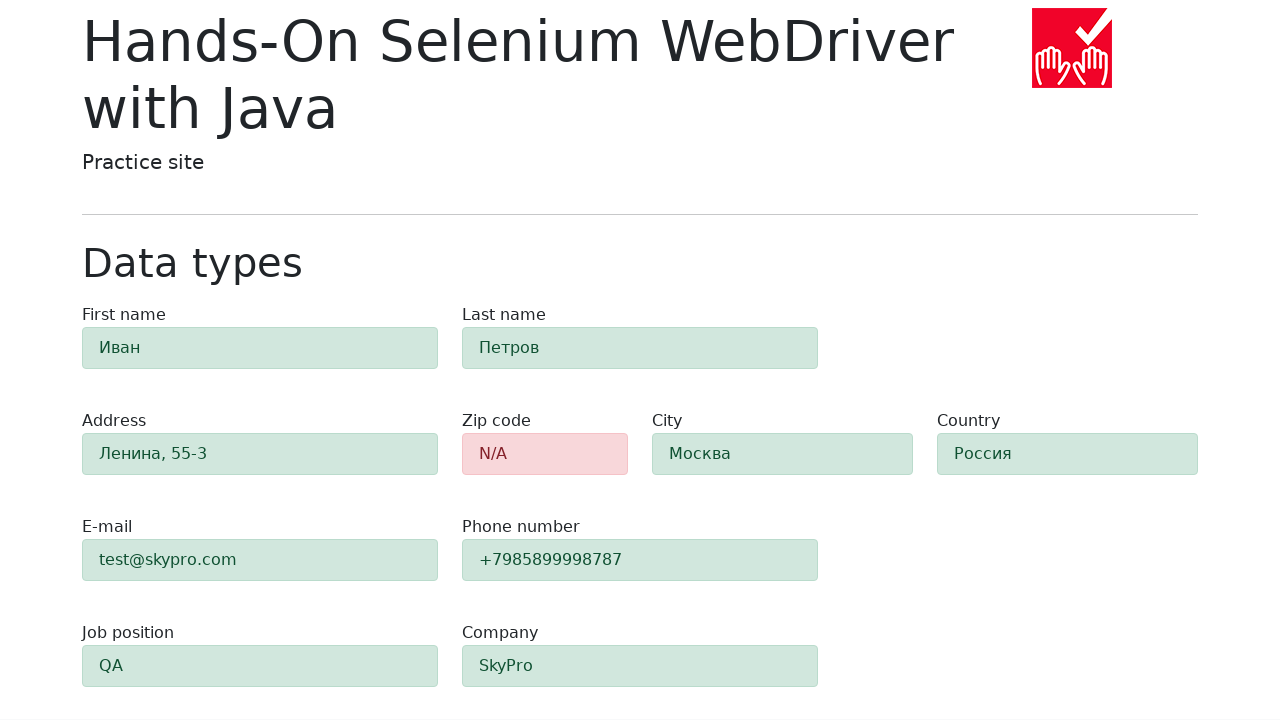

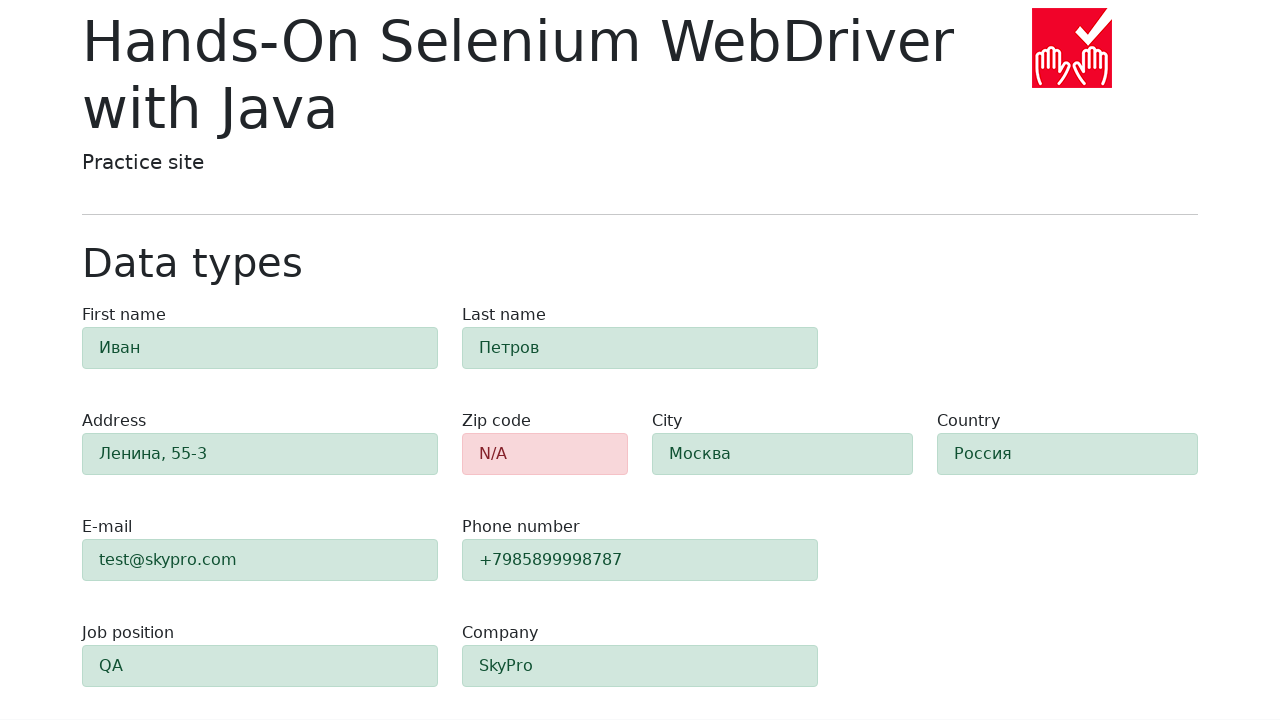